Navigates to HDFC Bank website and verifies the page title is loaded correctly

Starting URL: https://www.hdfcbank.com/

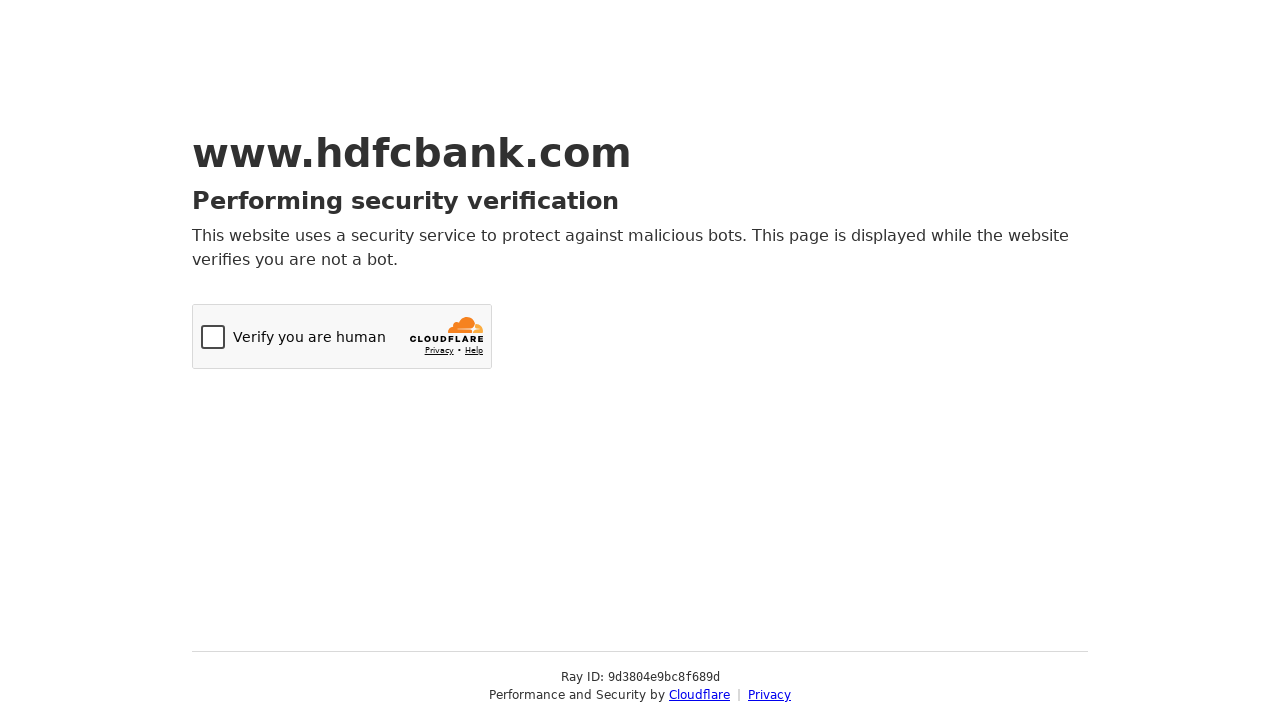

Navigated to HDFC Bank website
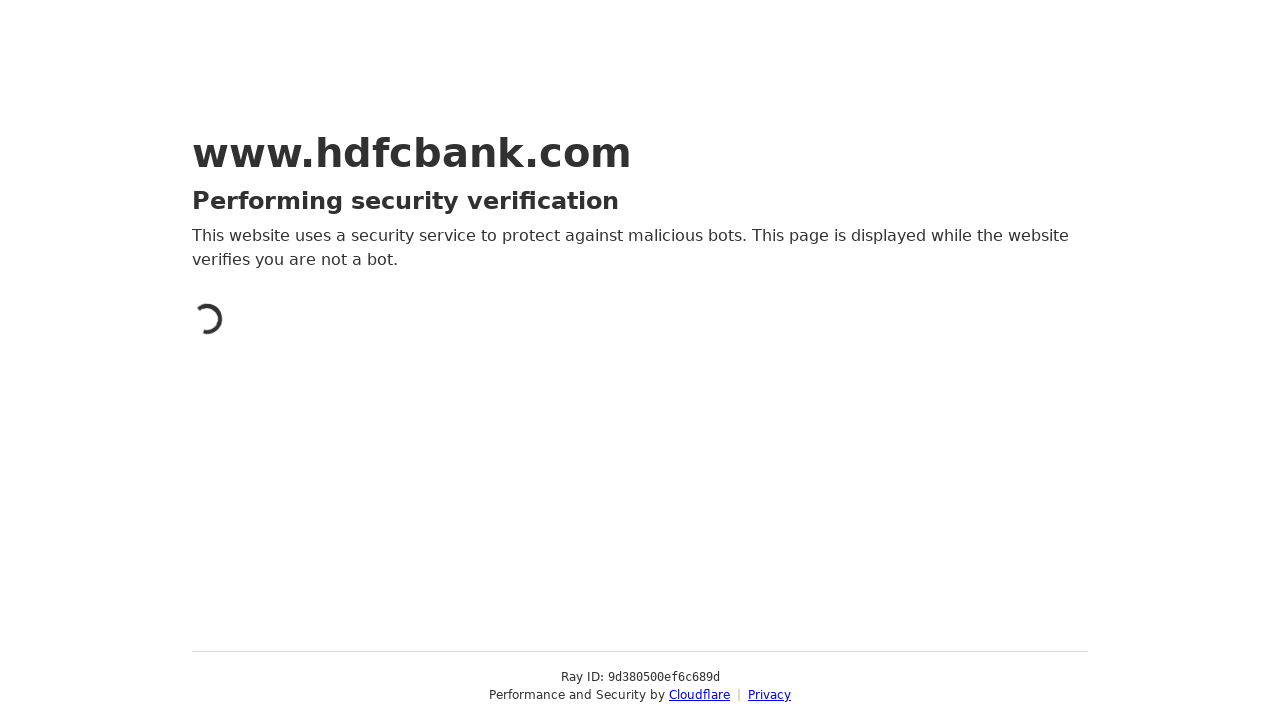

Retrieved page title: Just a moment...
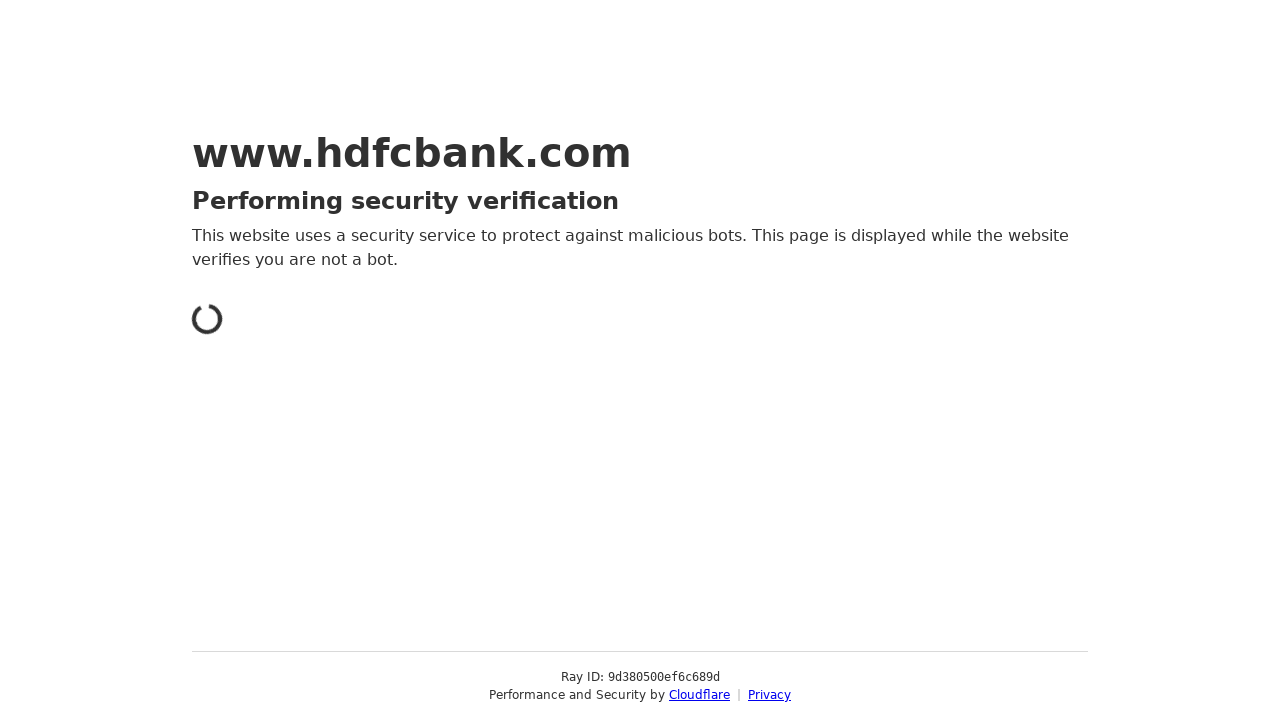

Printed page title to console
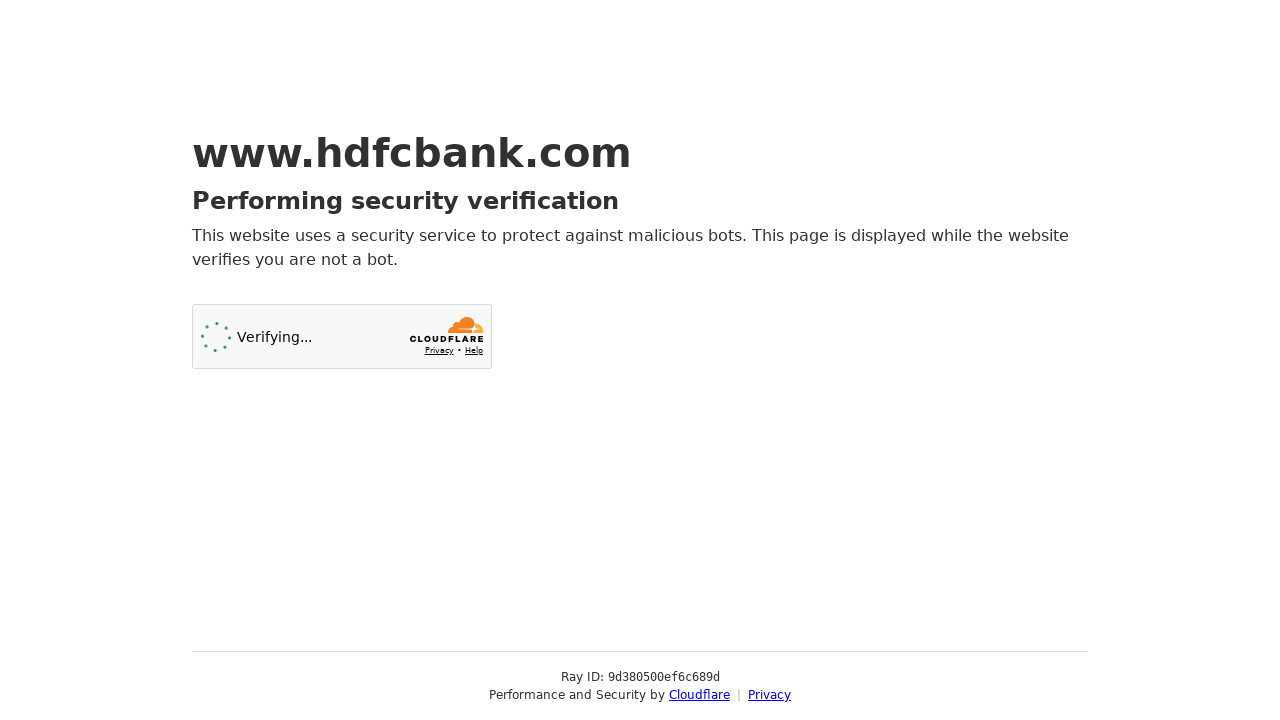

Waited 2 seconds for page to fully load
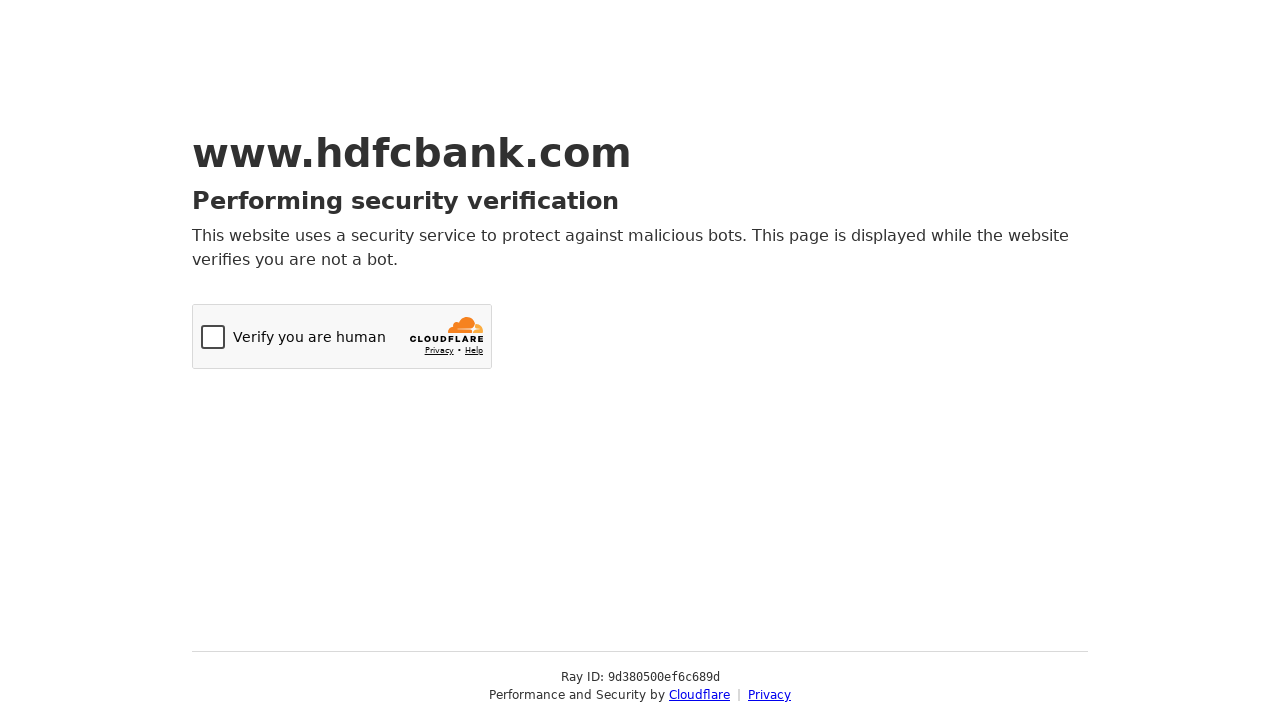

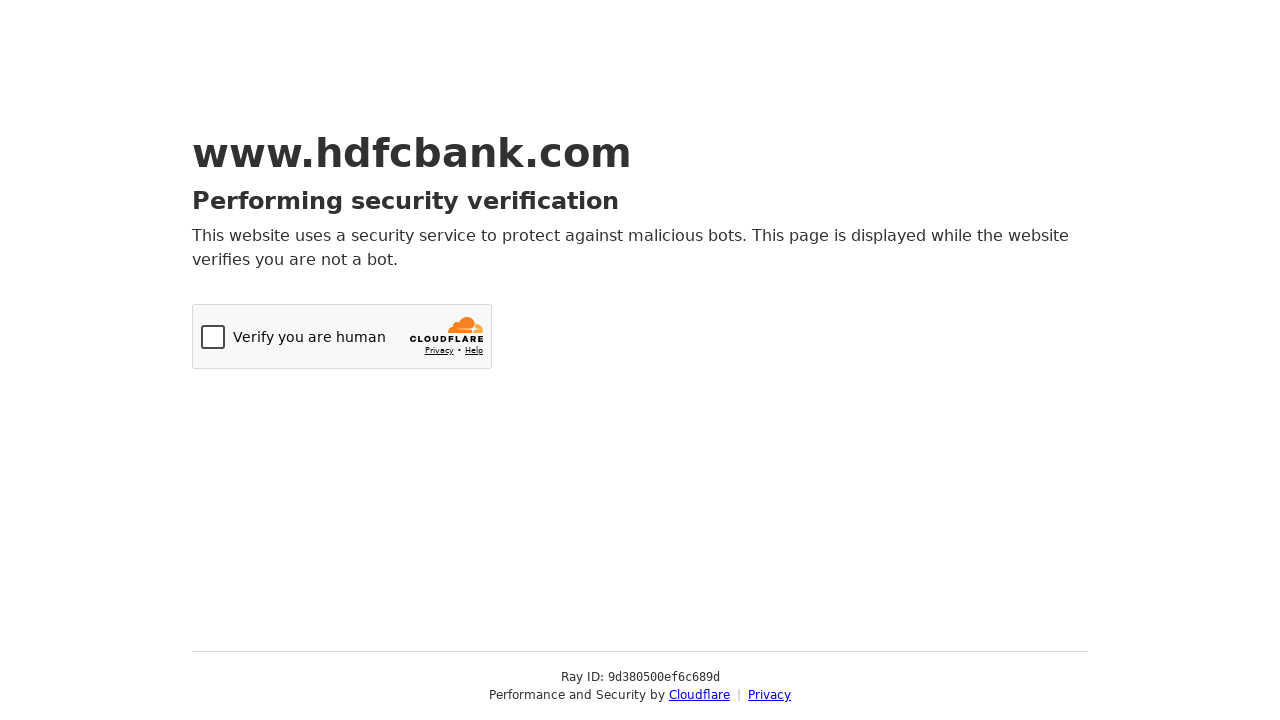